Tests scrolling functionality on a practice page by scrolling the window and a fixed table element, then verifies that the sum of values in the table matches the displayed total amount.

Starting URL: https://rahulshettyacademy.com/AutomationPractice/

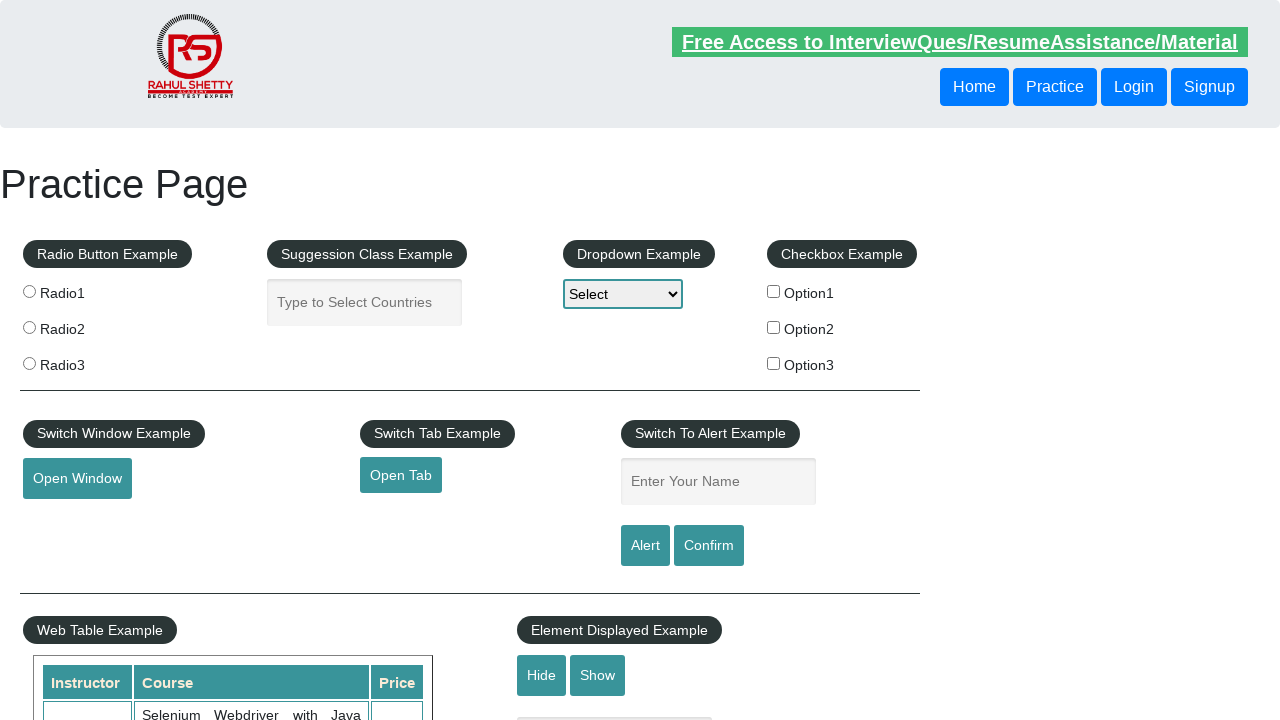

Scrolled window down by 500 pixels
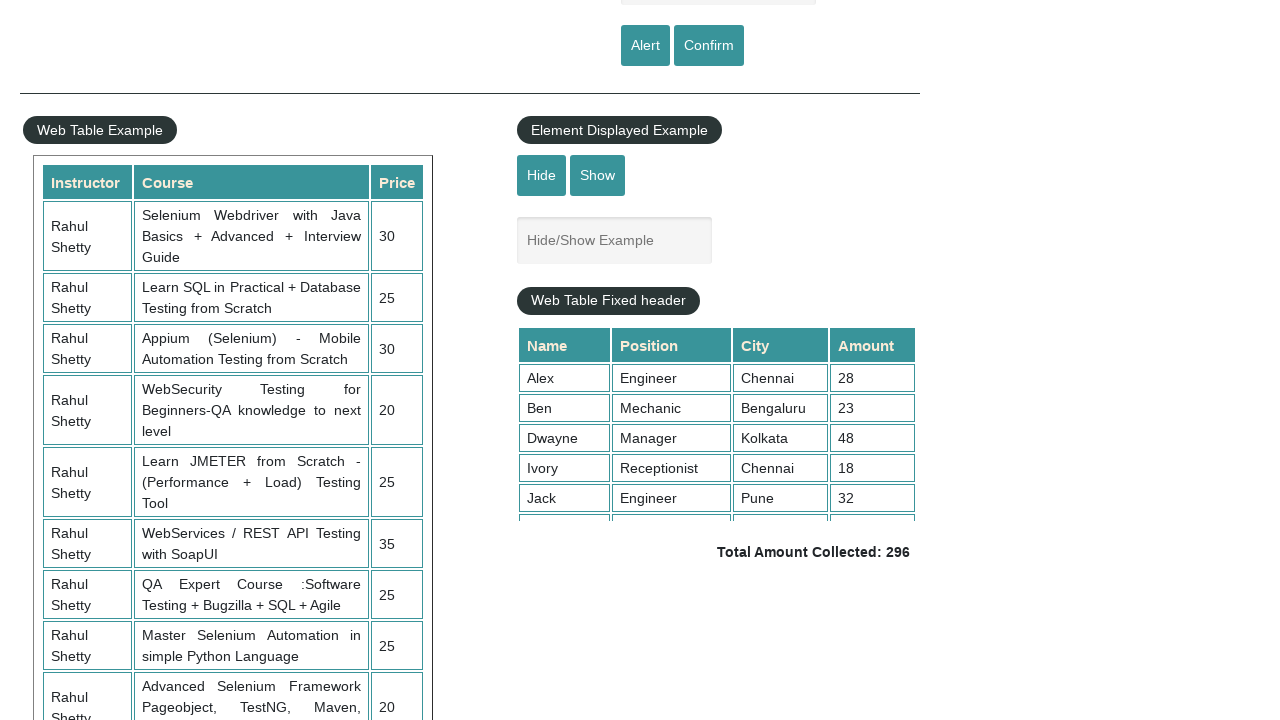

Waited 1000ms for scroll to complete
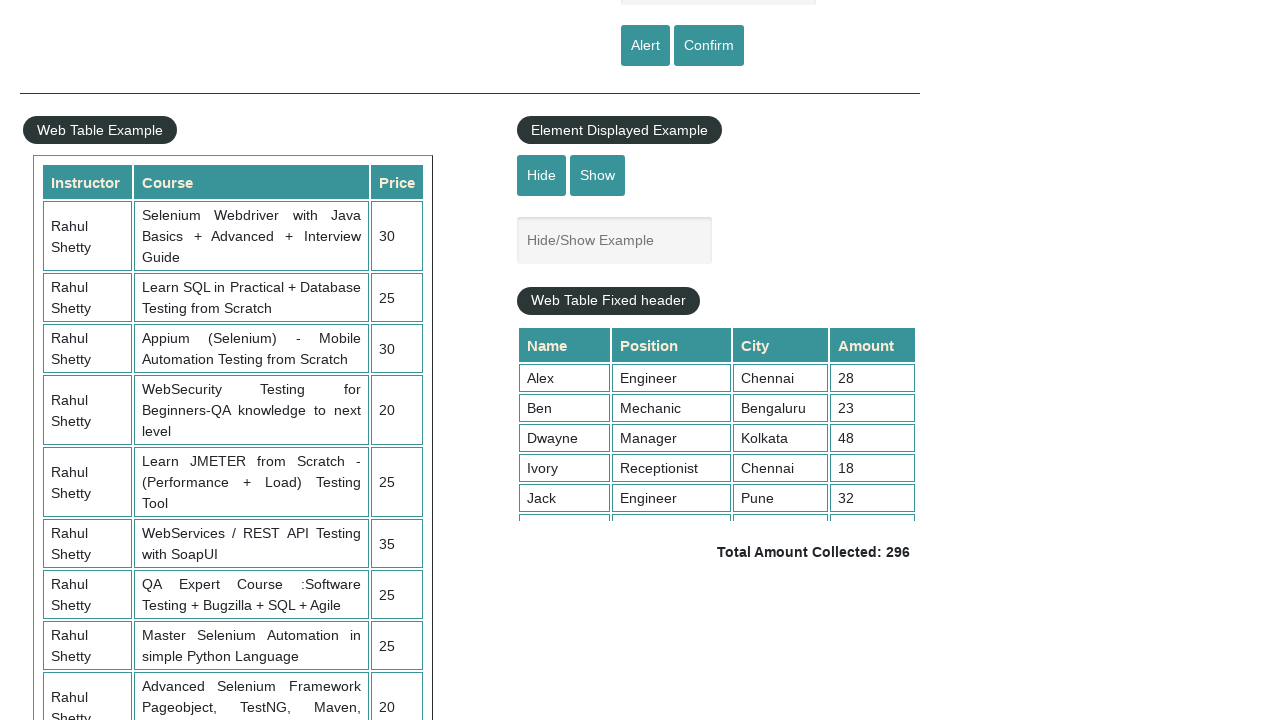

Scrolled fixed table element to scrollTop=5000
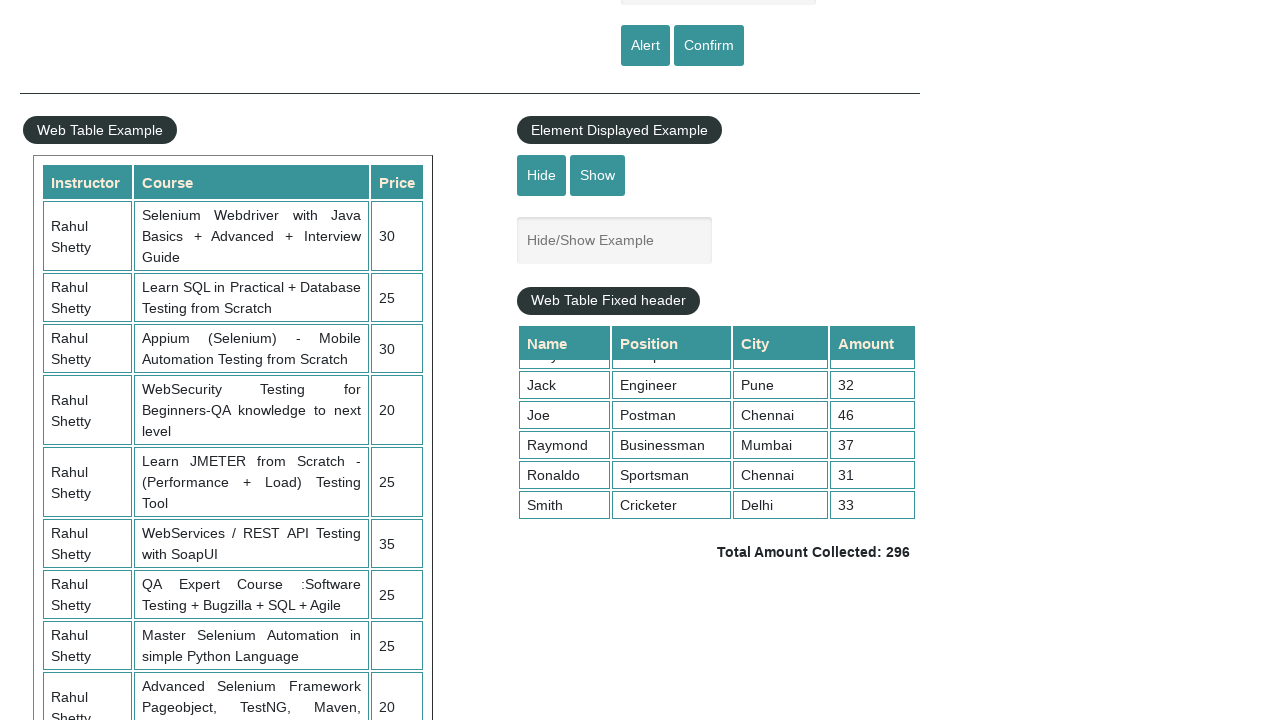

Waited 1000ms for table scroll to complete
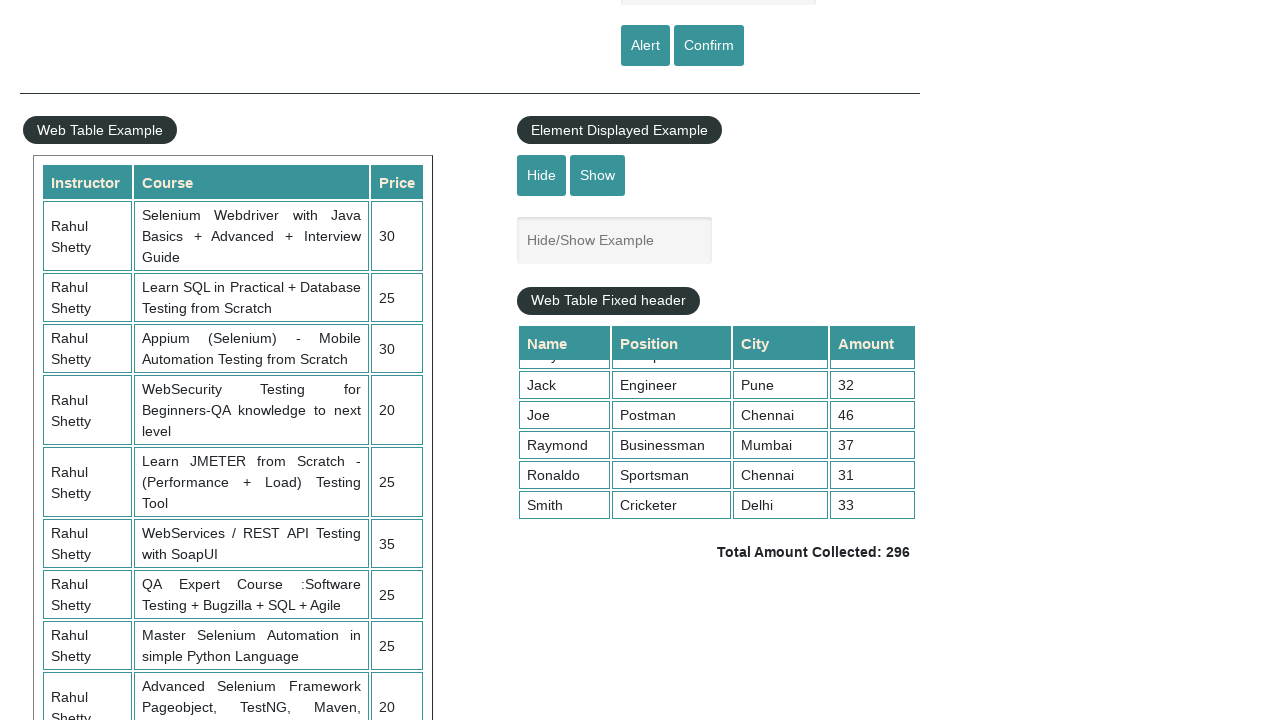

Retrieved all values from 4th column of table (9 values)
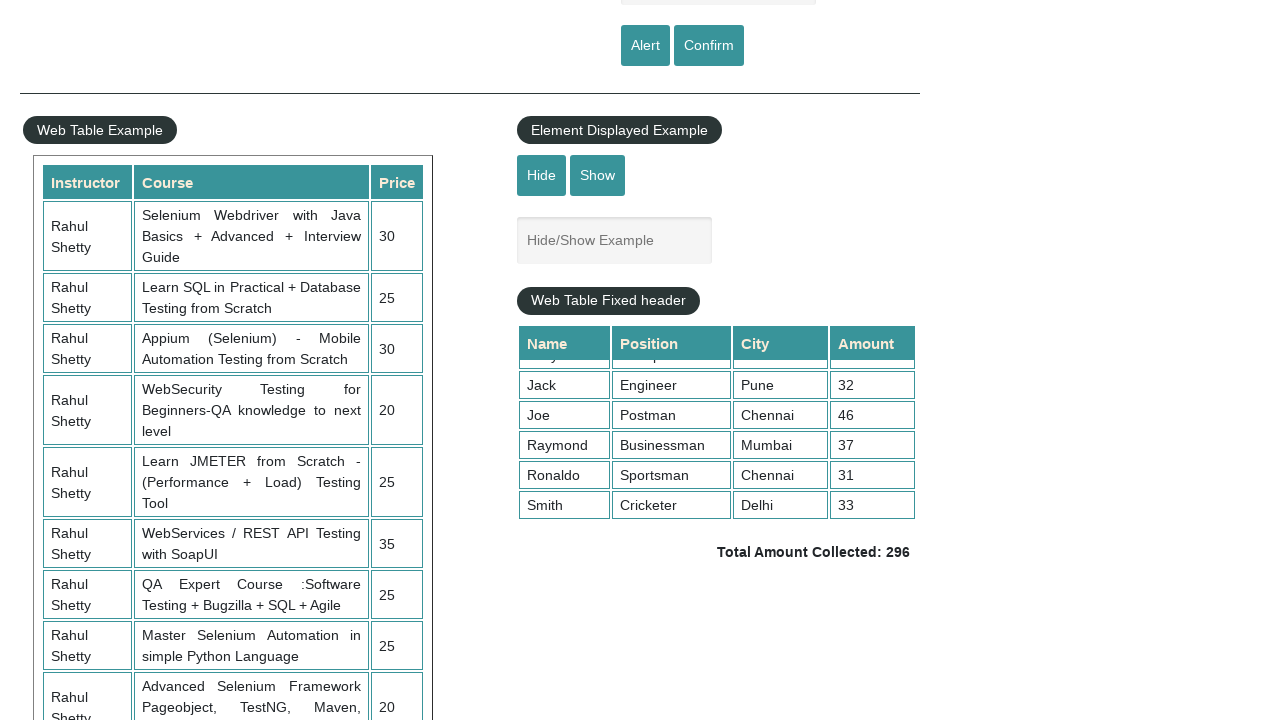

Calculated sum of all table values: 296
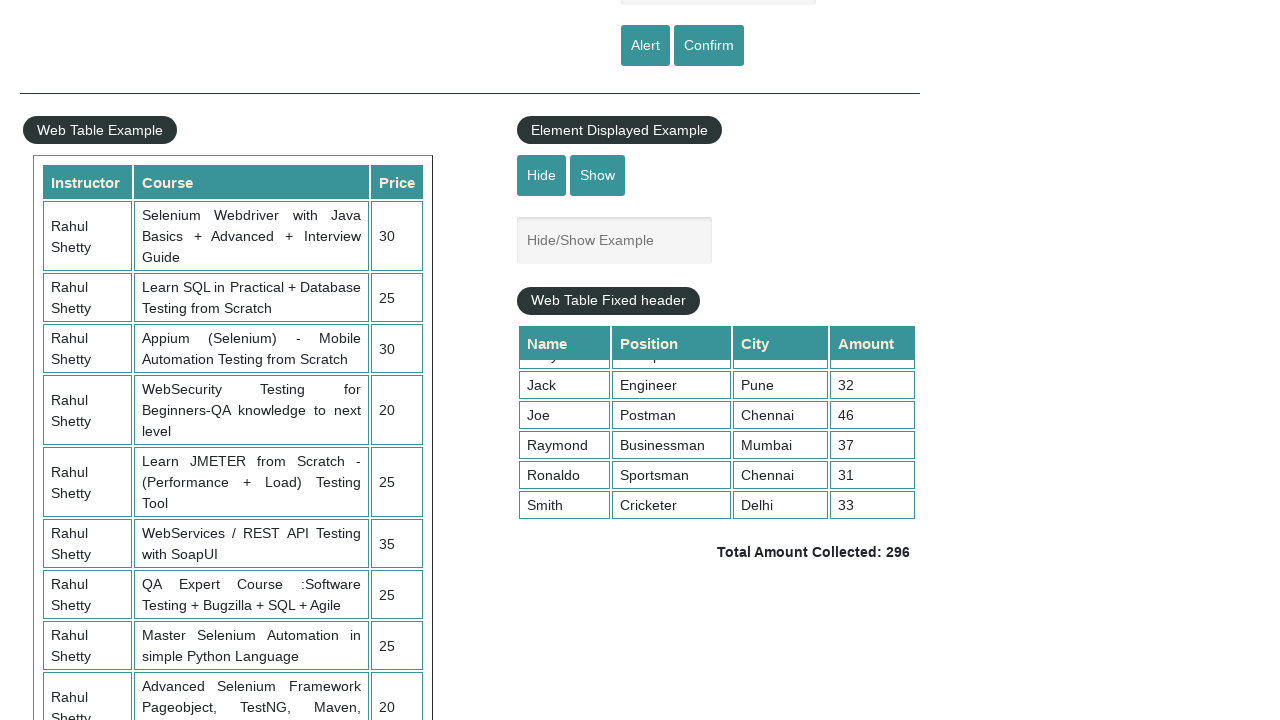

Retrieved displayed total amount: 296
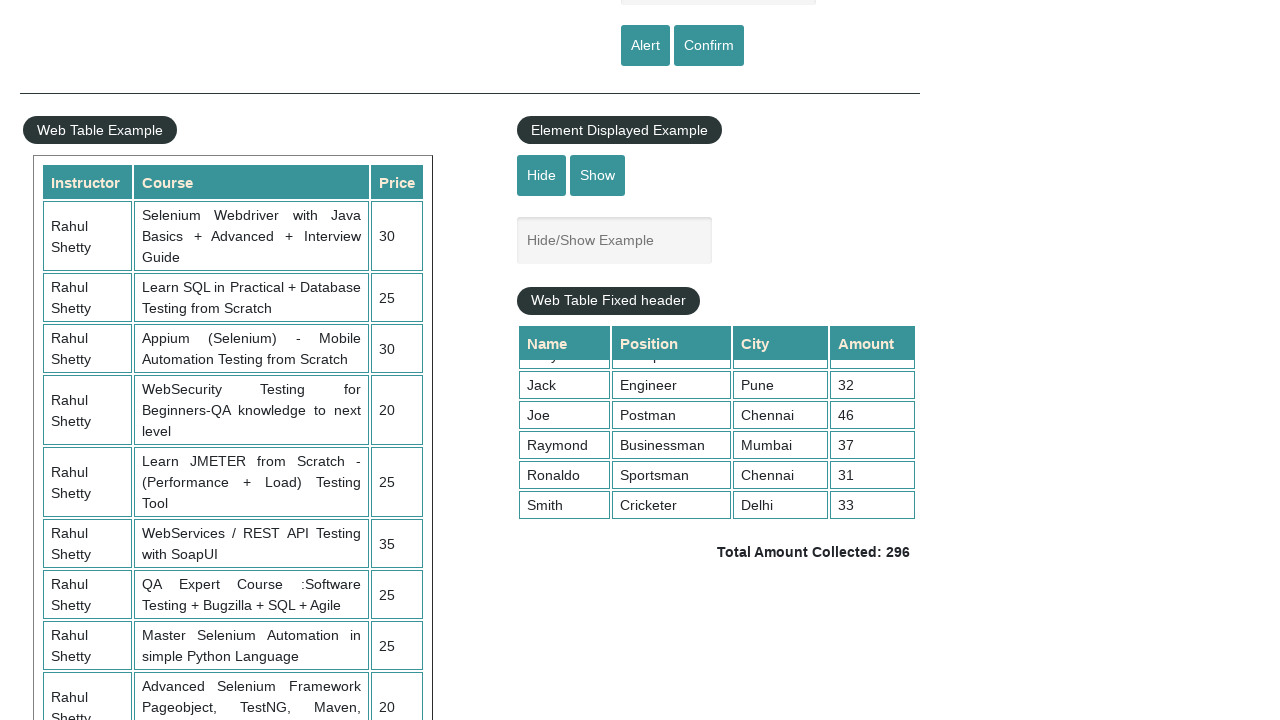

Verified that calculated sum (296) matches displayed total (296)
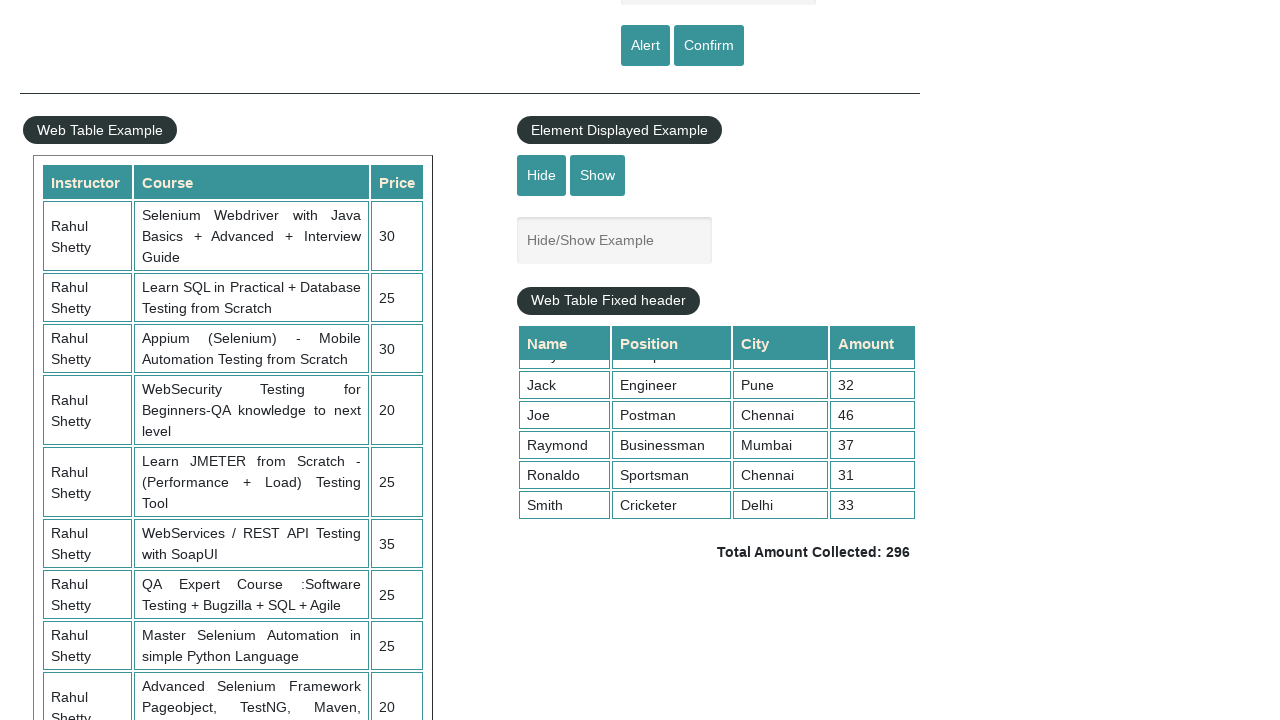

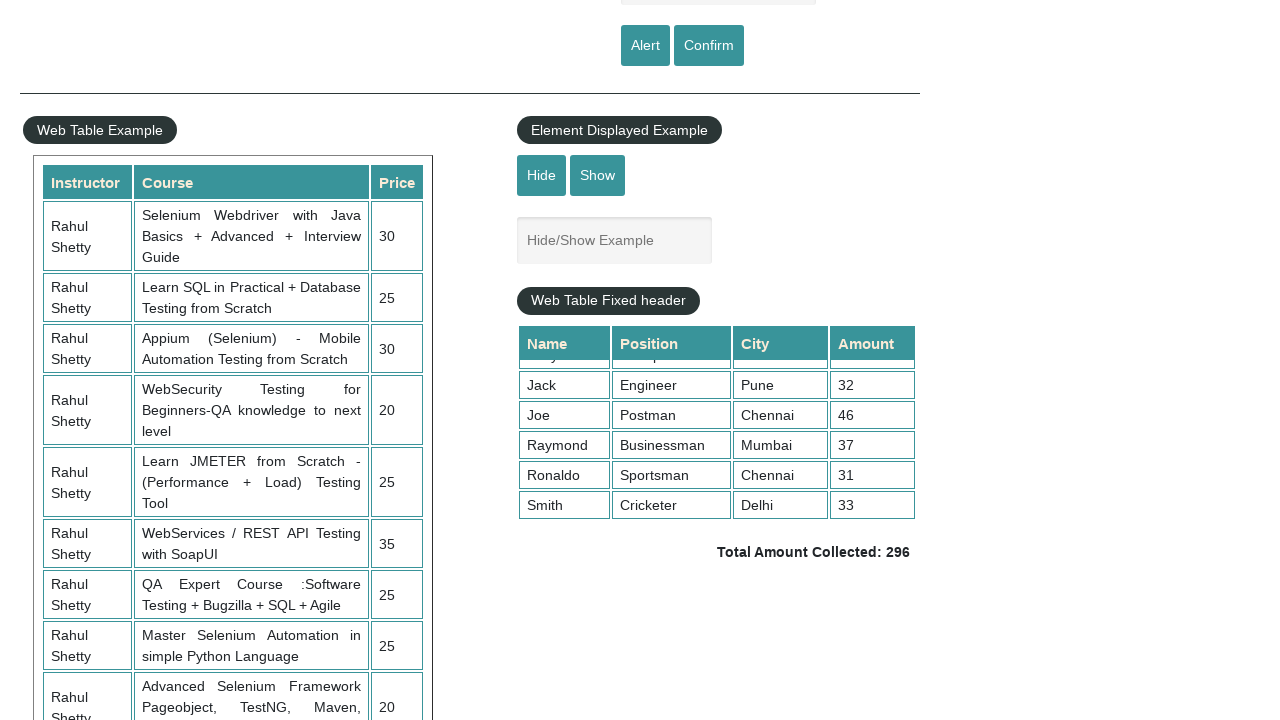